Tests radio button selection by finding and clicking specific radio buttons based on their attributes, first selecting a hockey option from sports radio buttons, then selecting yellow from color radio buttons

Starting URL: https://practice.cydeo.com/radio_buttons

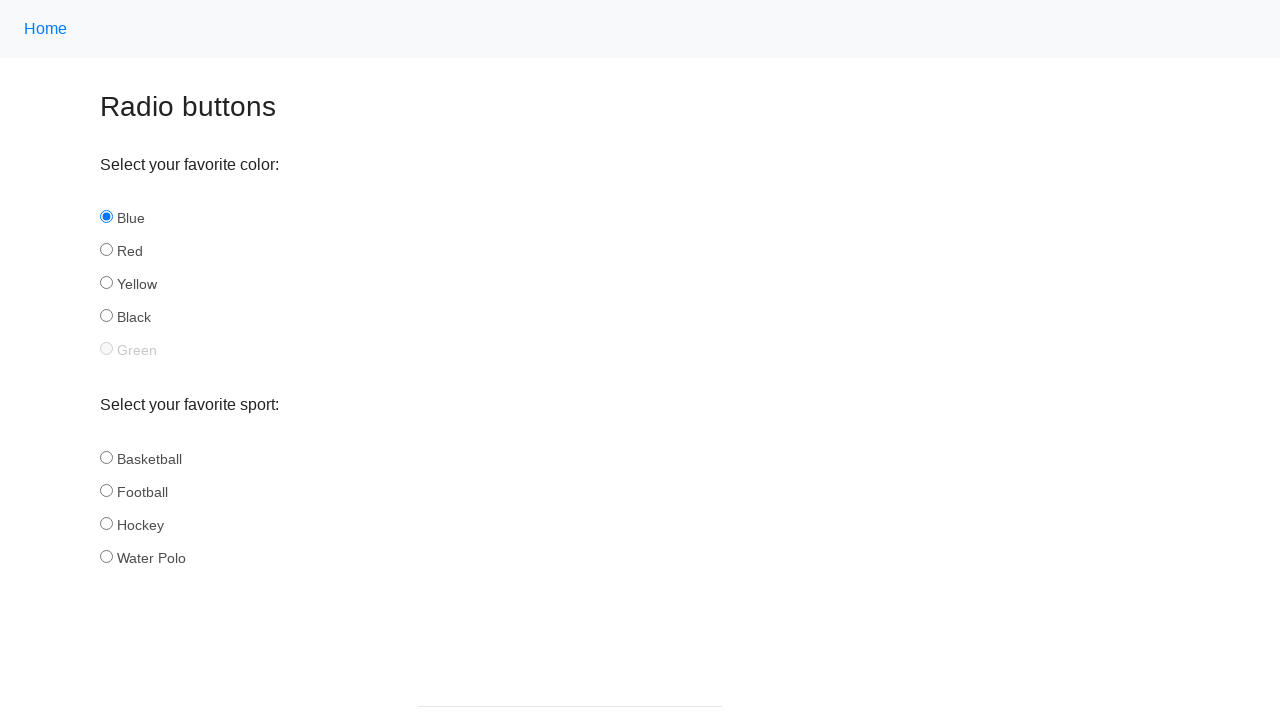

Located all sports radio button elements
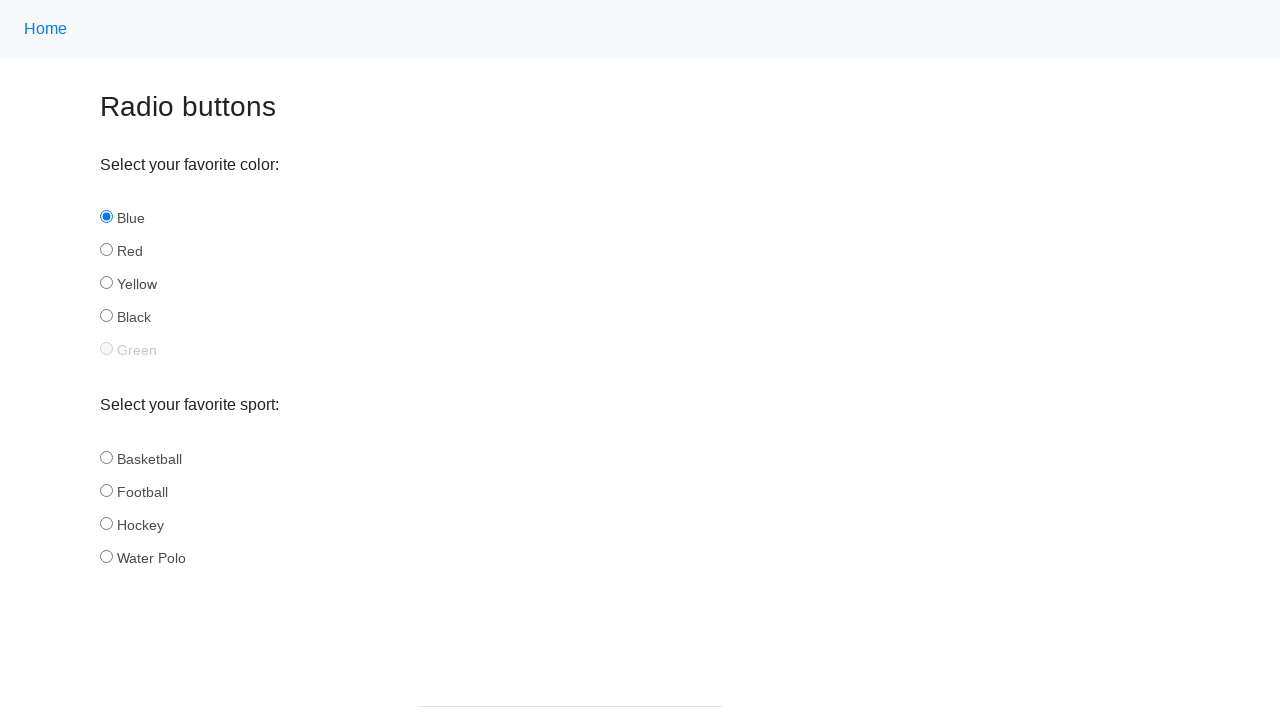

Selected hockey radio button from sports options
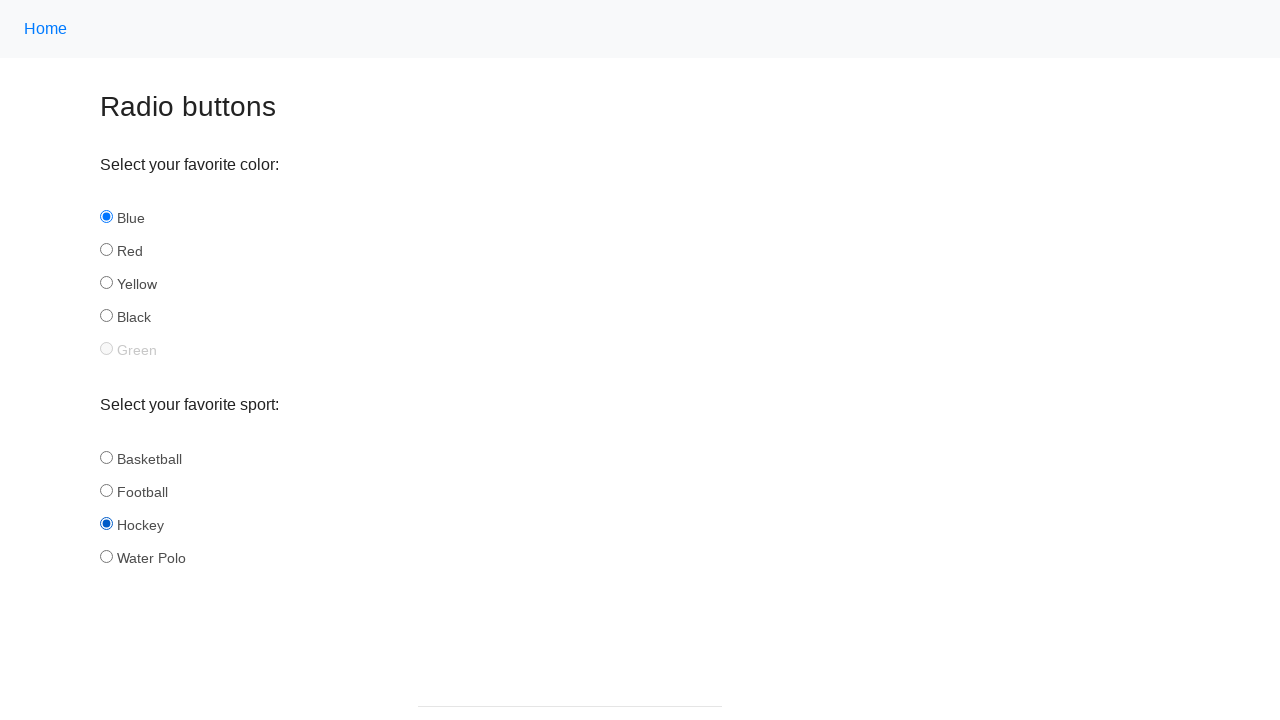

Located all color radio button elements
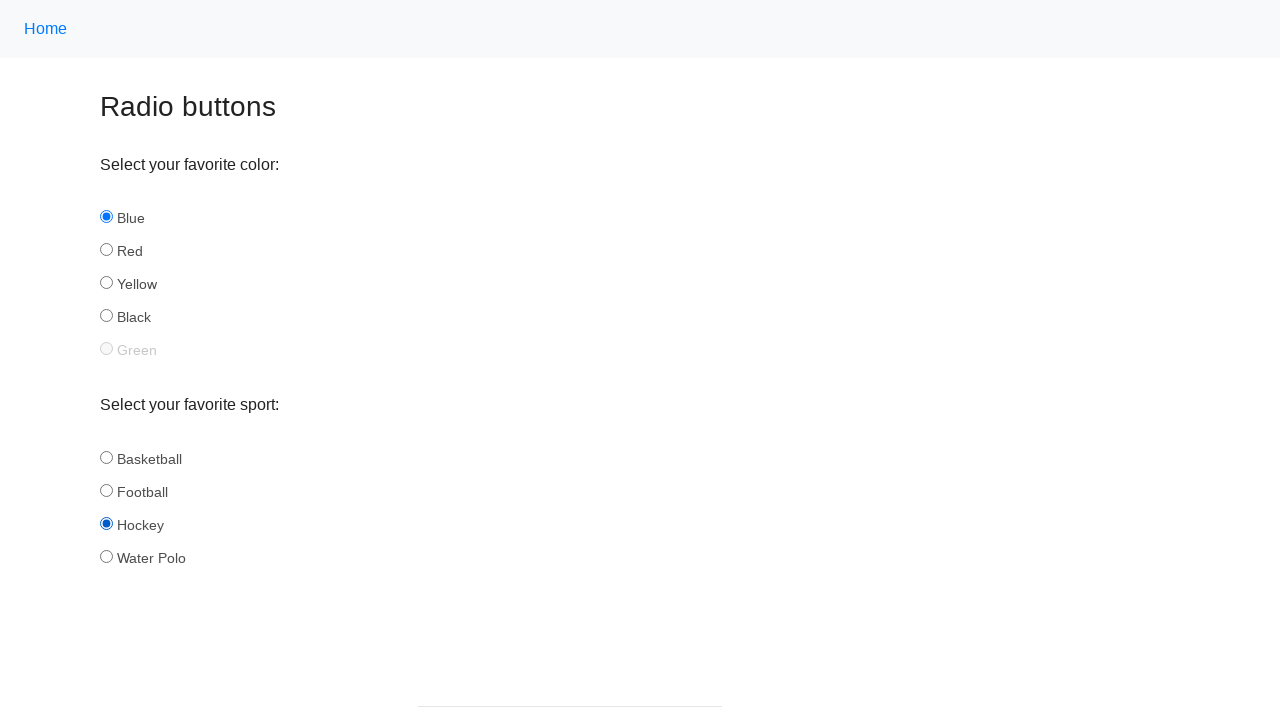

Selected yellow radio button from color options
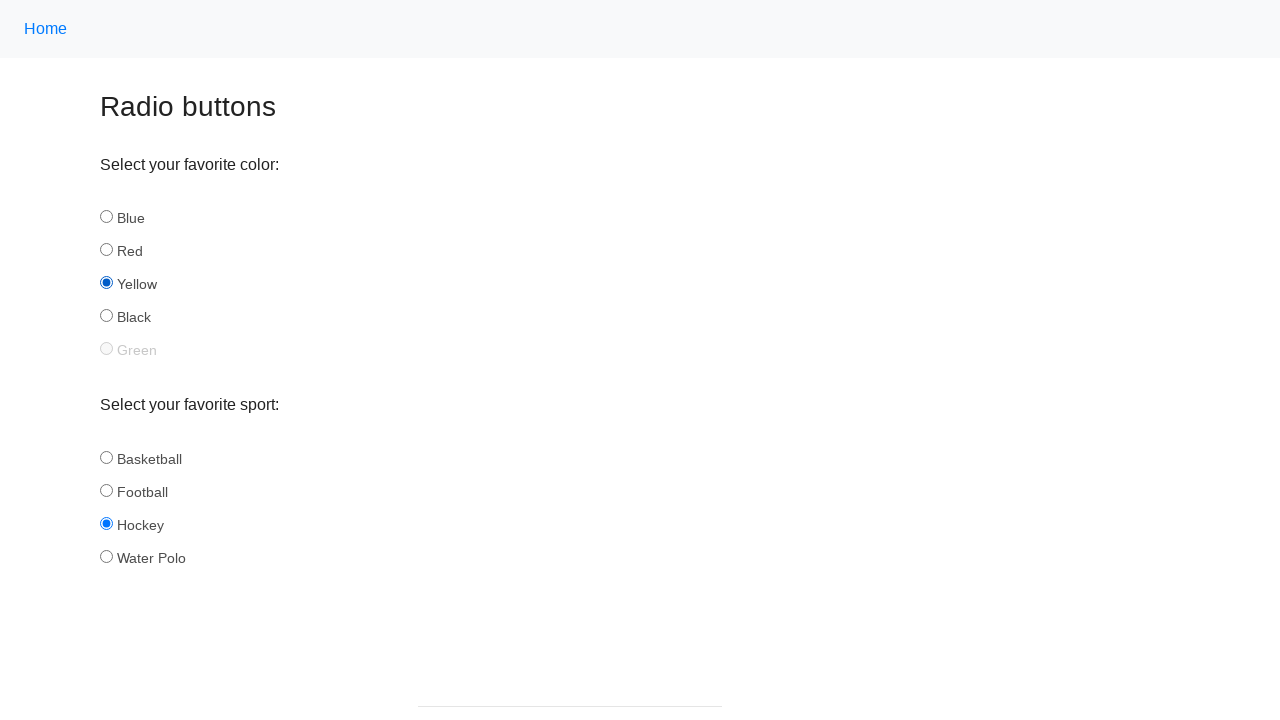

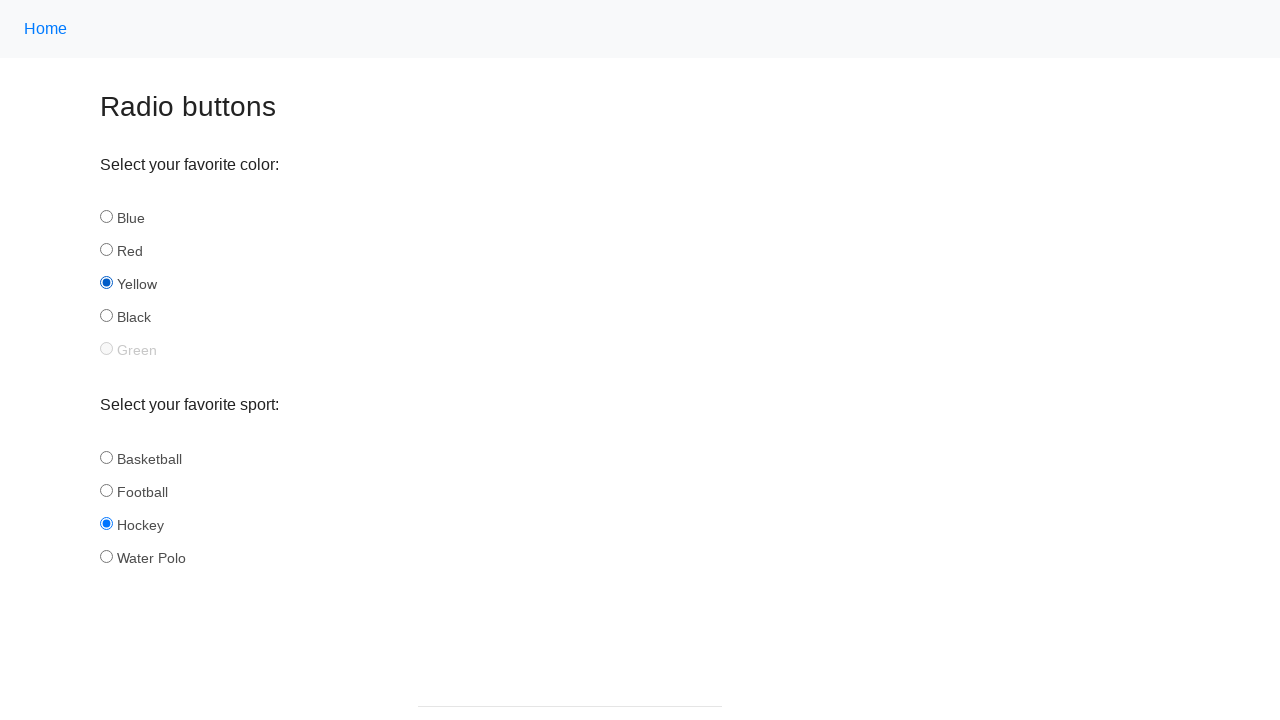